Tests handling of a timed alert popup by clicking a button that triggers an alert after a delay, then accepting the alert

Starting URL: https://demoqa.com/alerts/

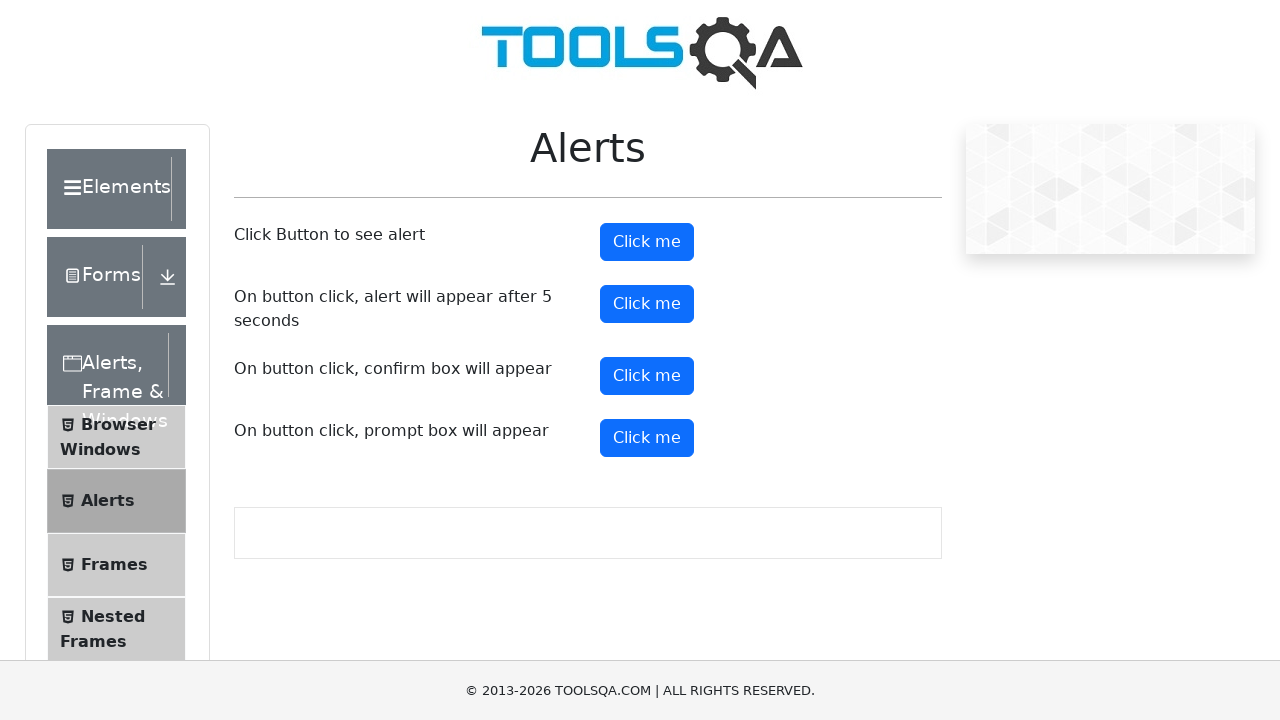

Clicked the timer alert button to trigger timed alert at (647, 304) on #timerAlertButton
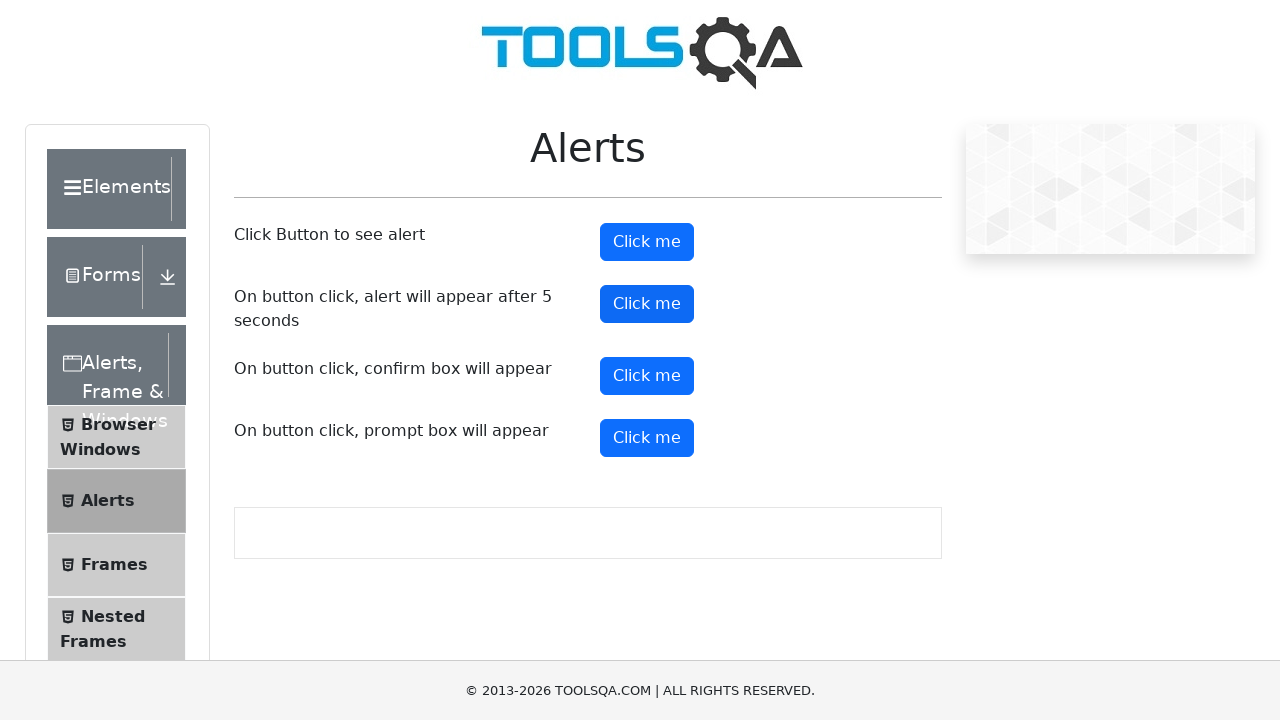

Waited 8 seconds for alert to appear
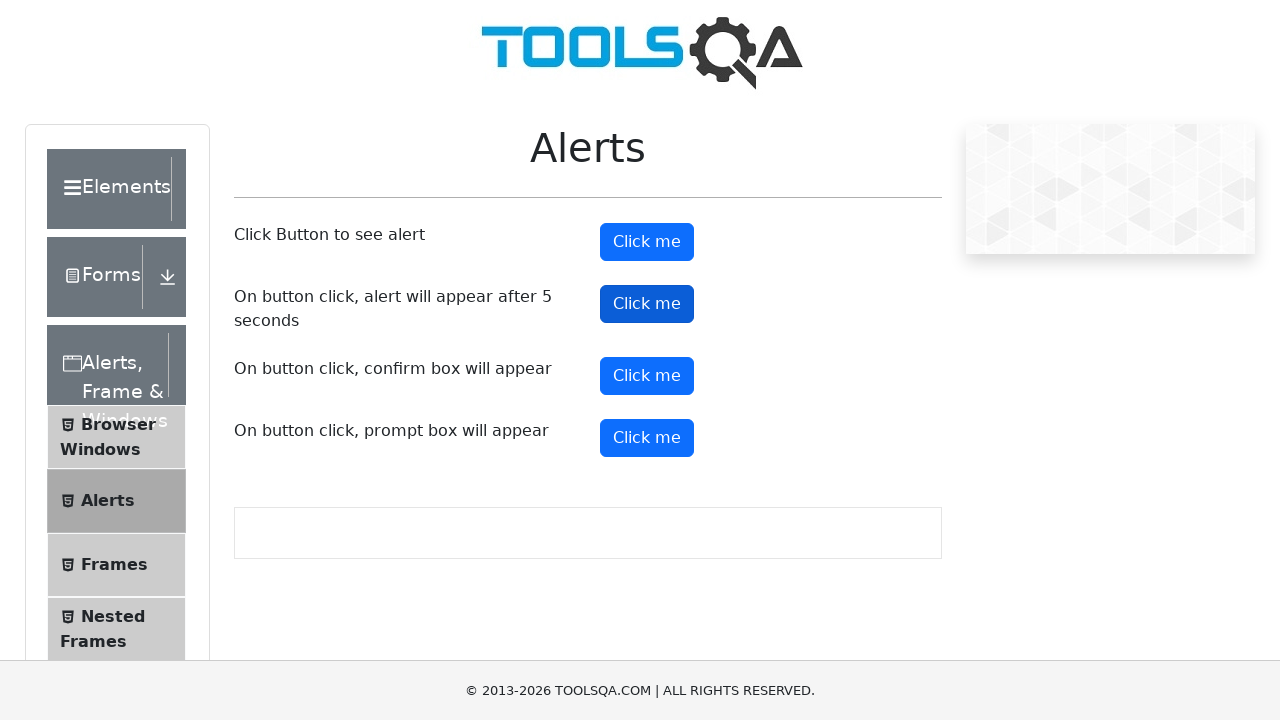

Registered dialog handler to accept alerts
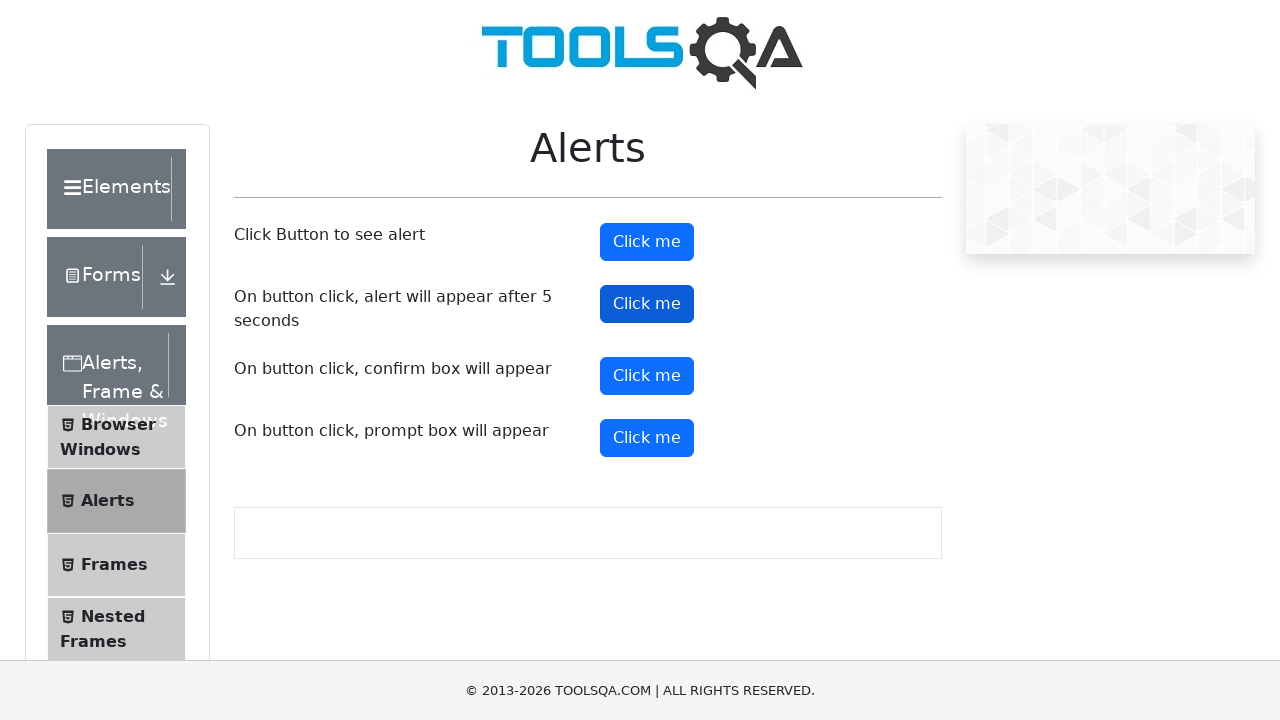

Registered alternative dialog handler function
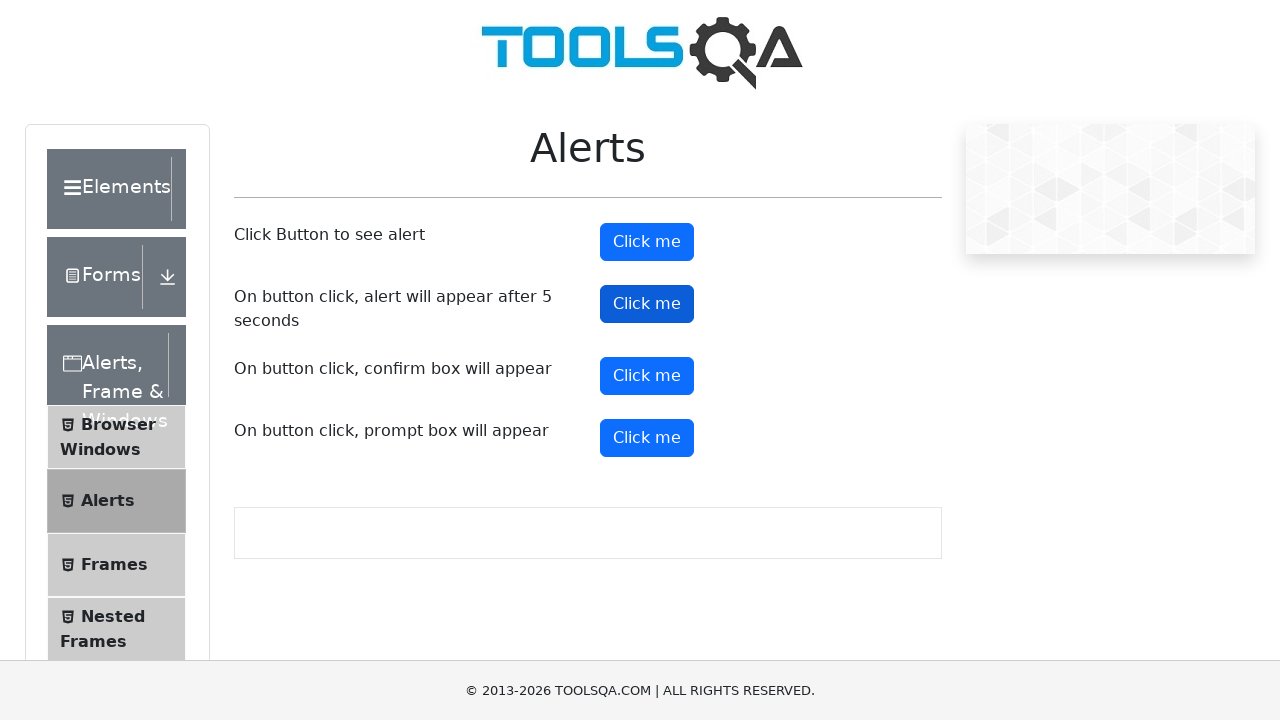

Clicked timer alert button again with handler in place at (647, 304) on #timerAlertButton
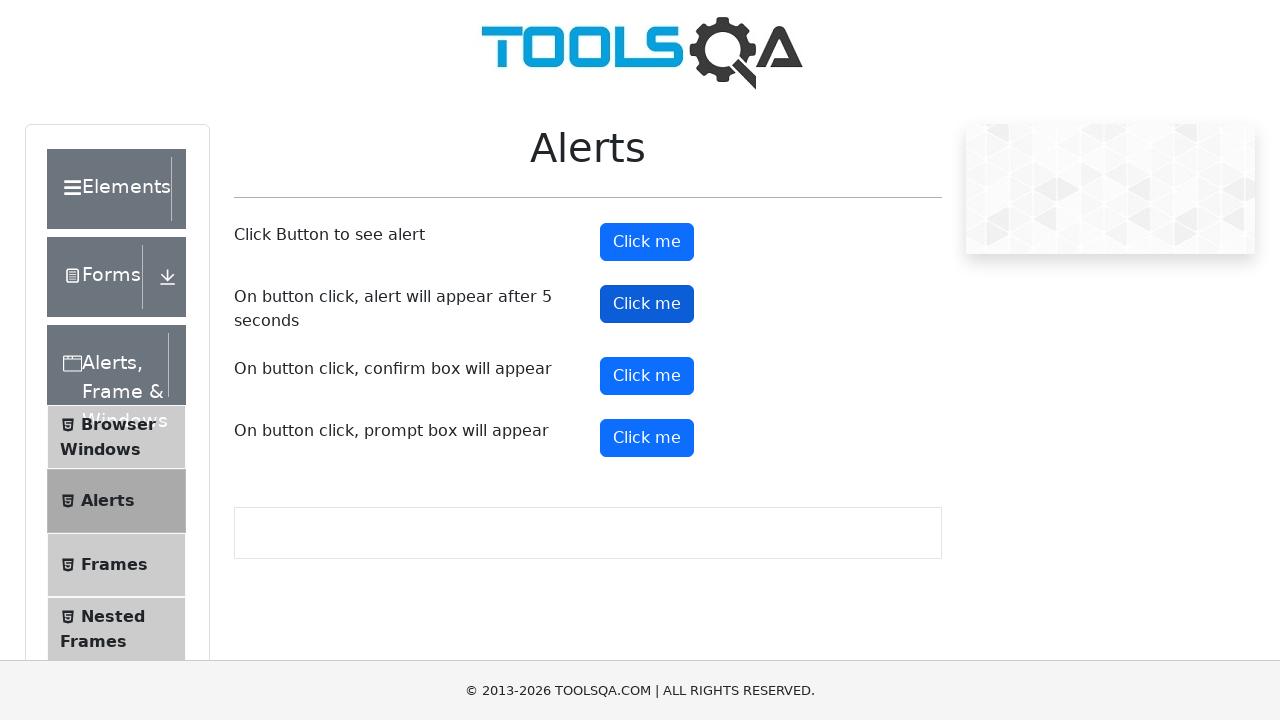

Waited 6 seconds for timed alert to appear and be accepted by handler
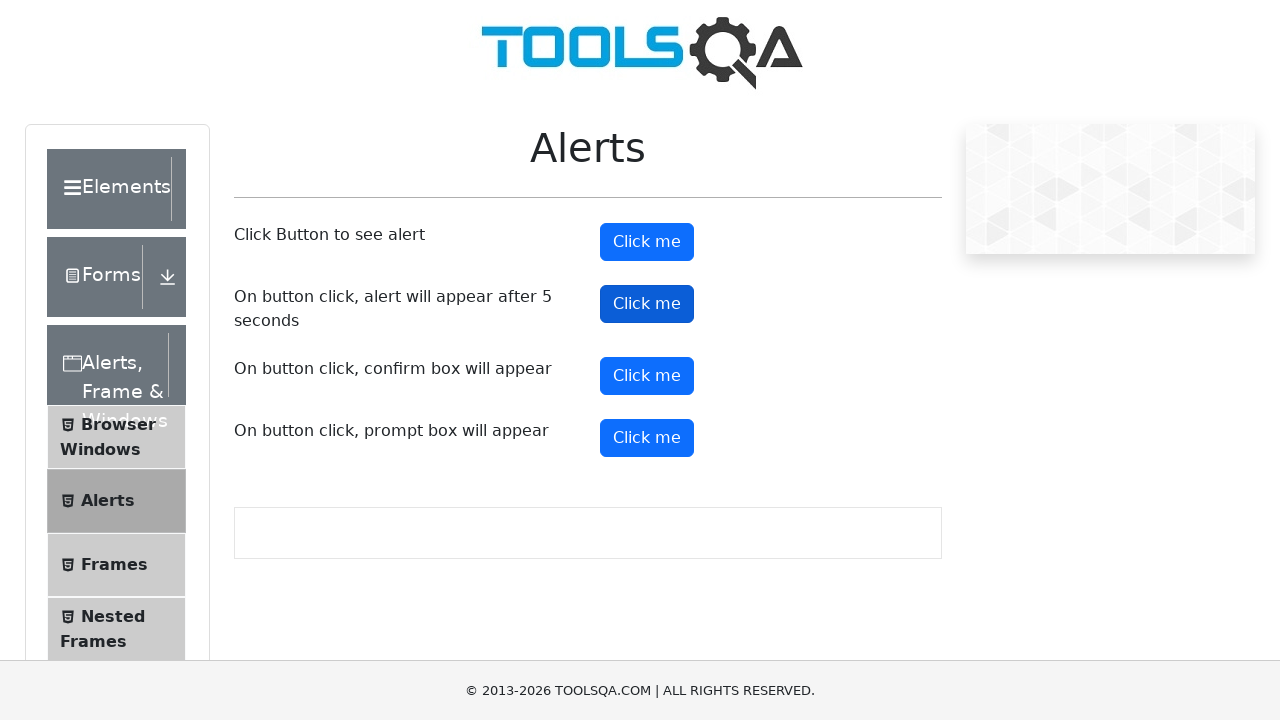

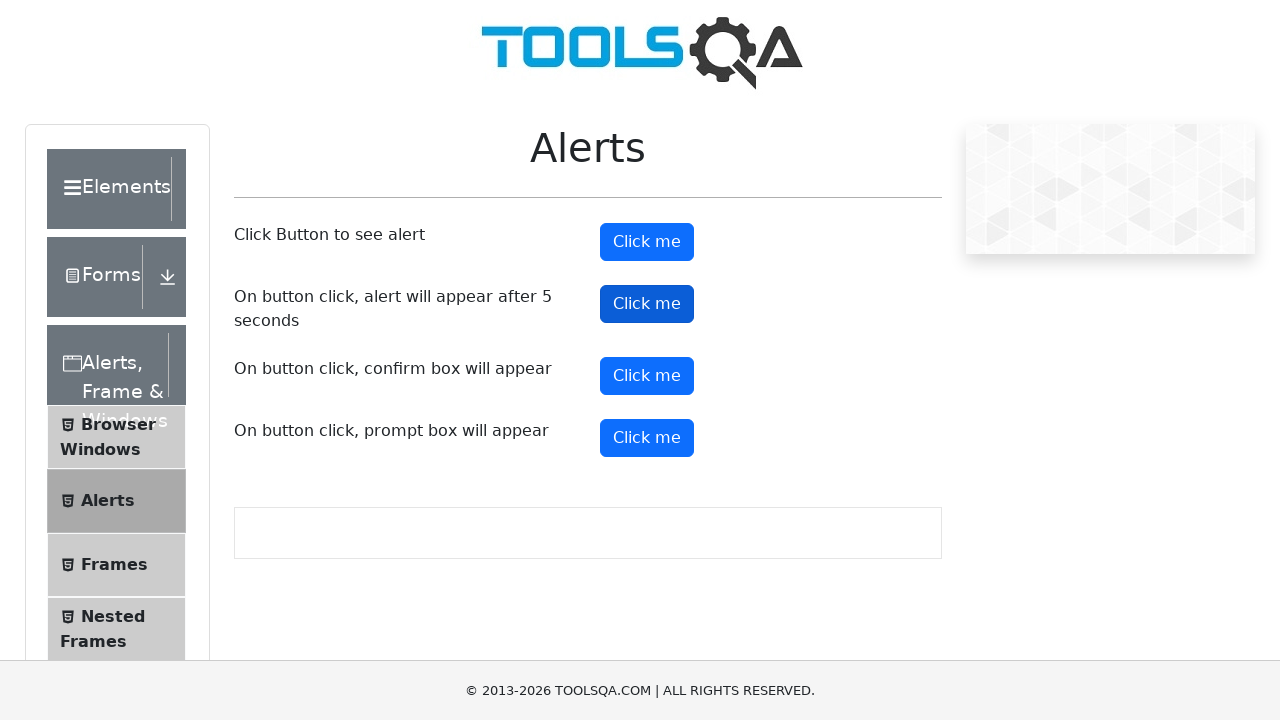